Tests infinite scroll functionality by scrolling to the bottom of the page to trigger content loading

Starting URL: https://the-internet.herokuapp.com/infinite_scroll

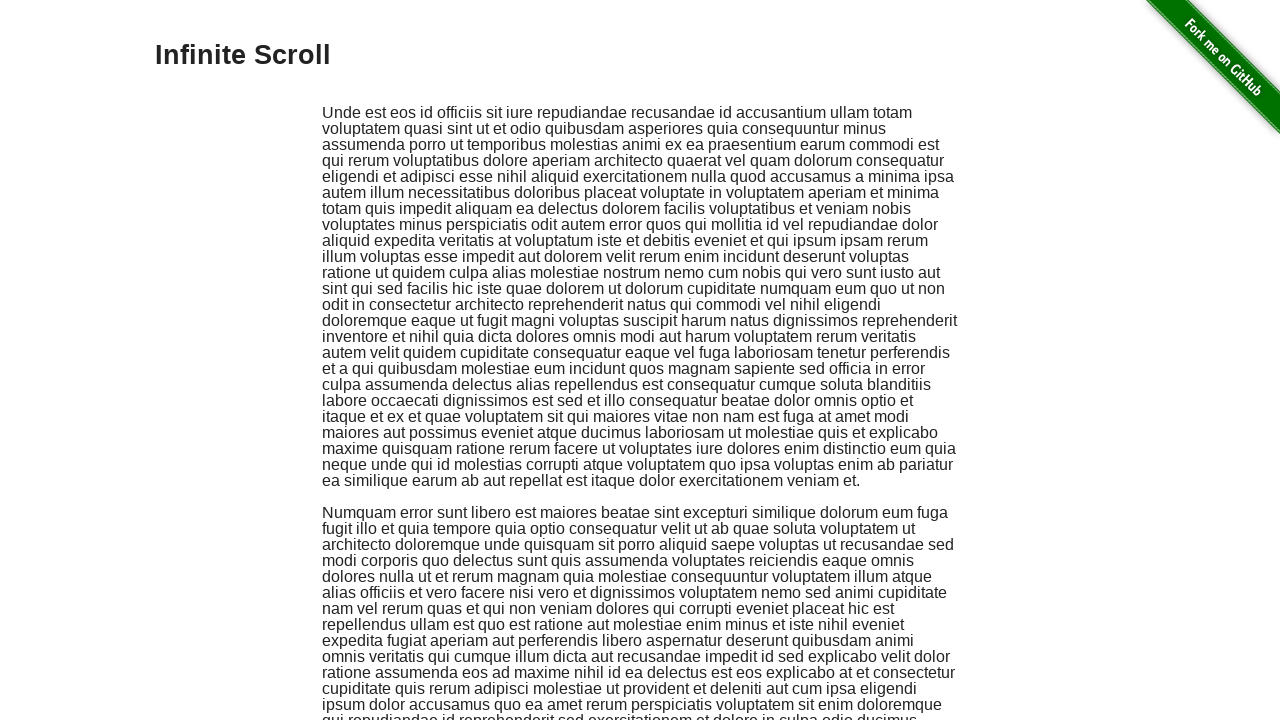

Scrolled to bottom of page to trigger infinite scroll loading
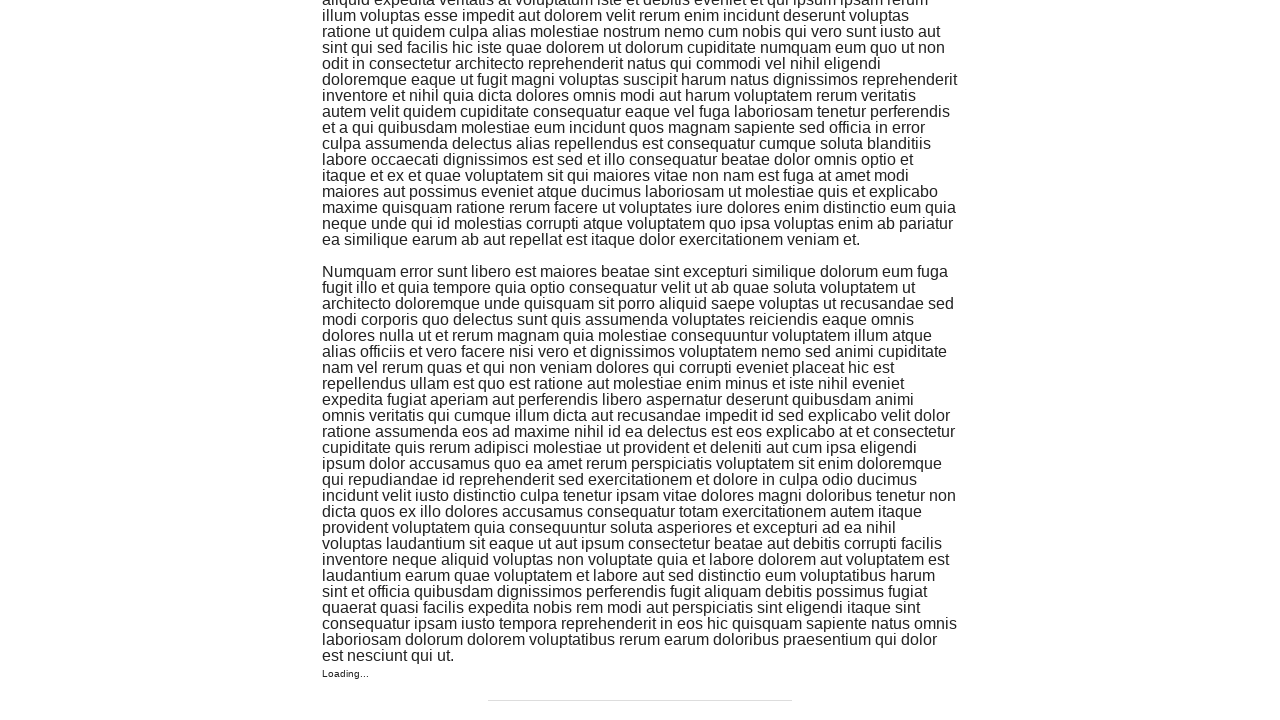

Waited 1 second for content to load
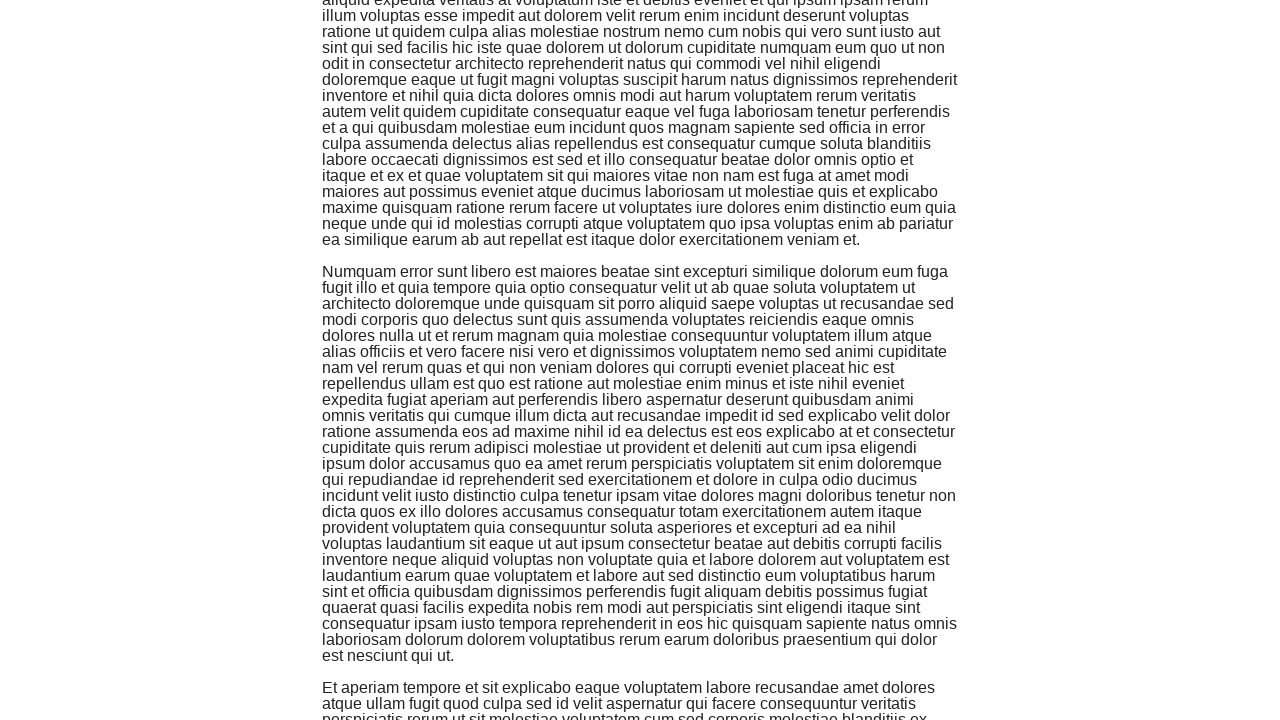

Scrolled to bottom of page to trigger infinite scroll loading
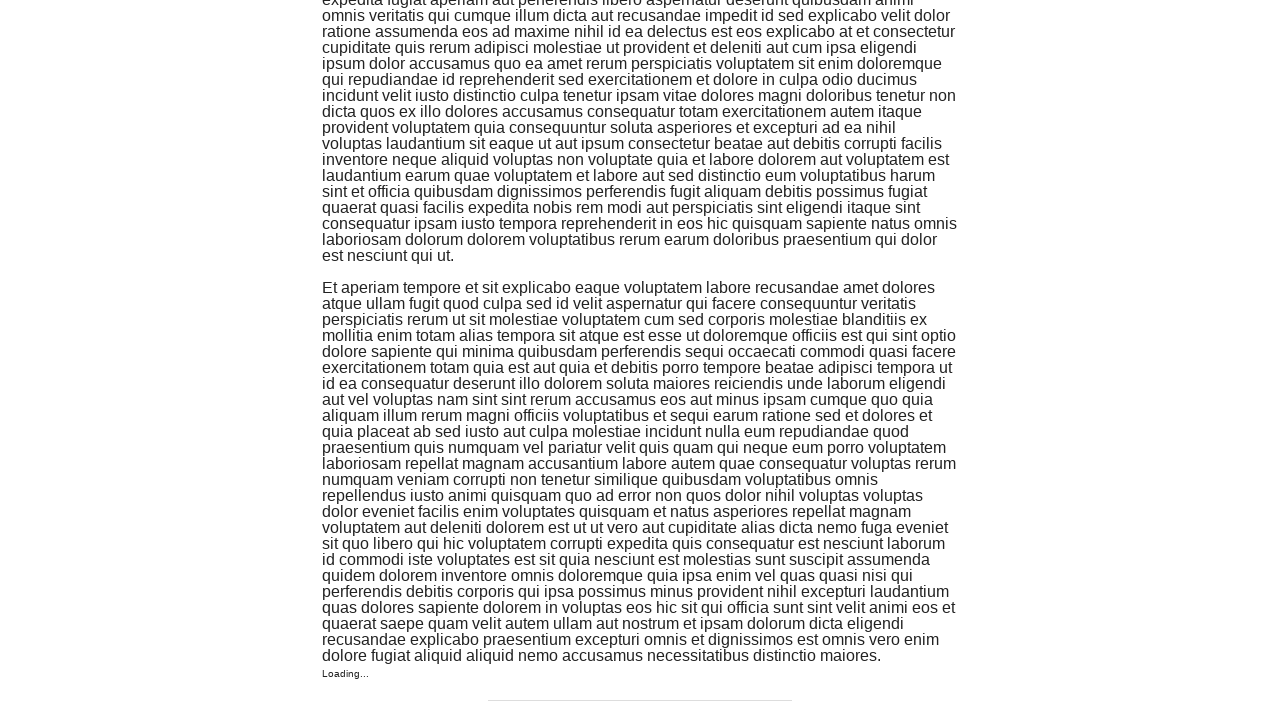

Waited 1 second for content to load
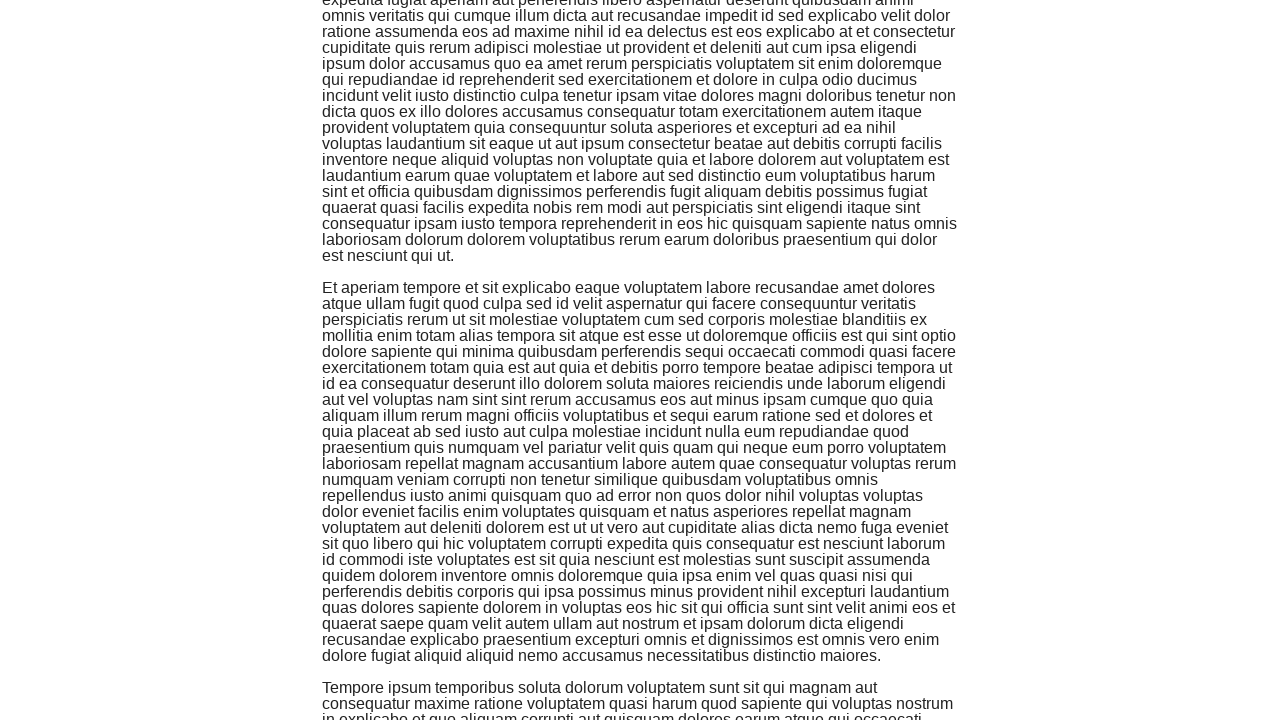

Scrolled to bottom of page to trigger infinite scroll loading
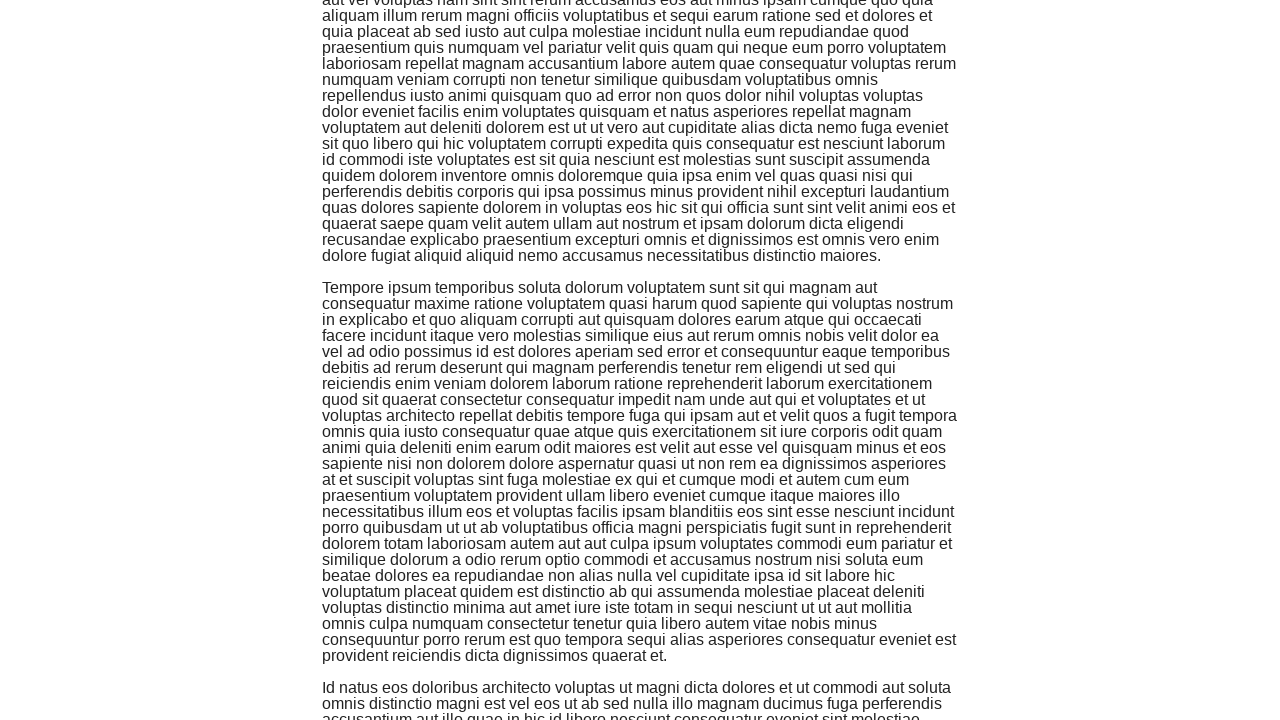

Waited 1 second for content to load
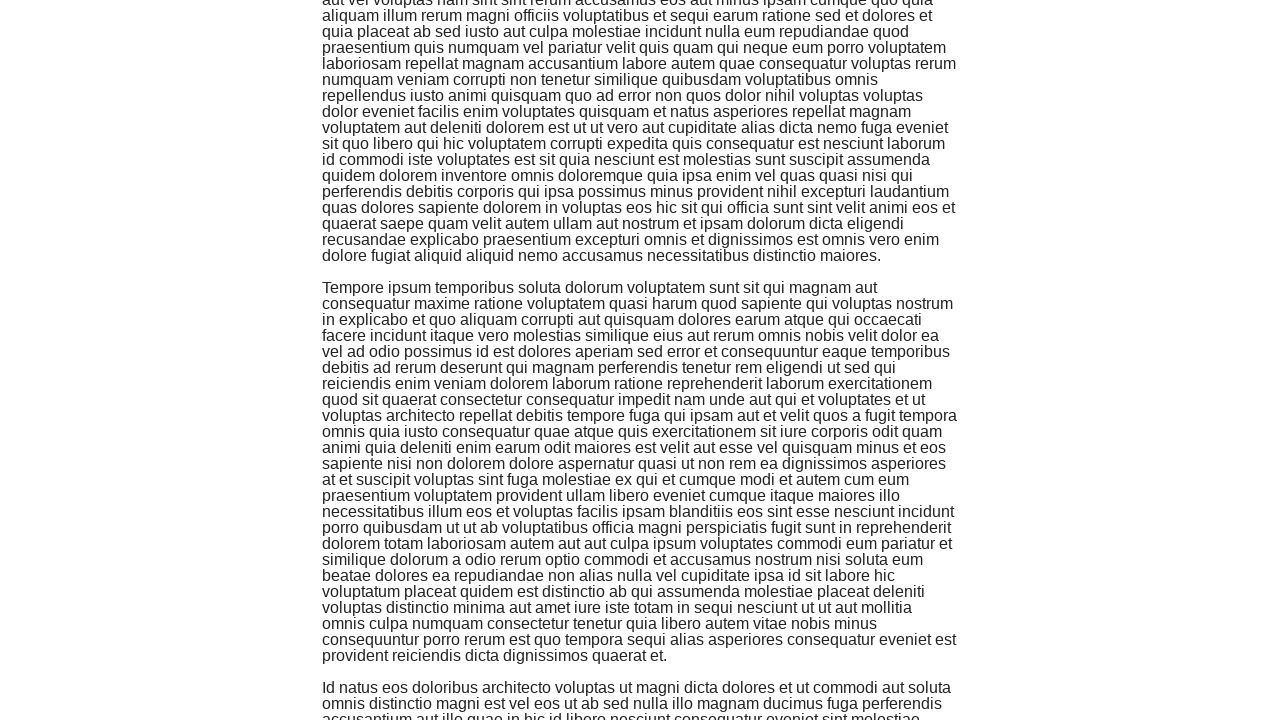

Verified that new content was loaded by confirming .jscroll-added elements are present
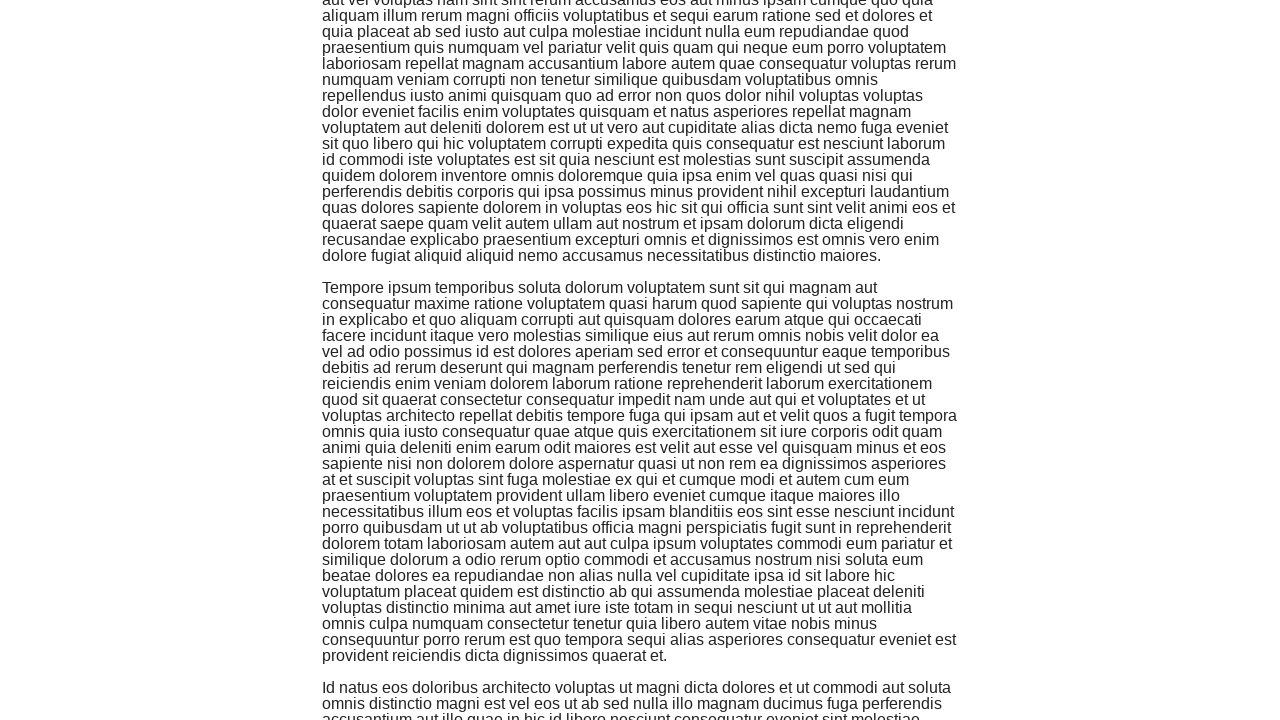

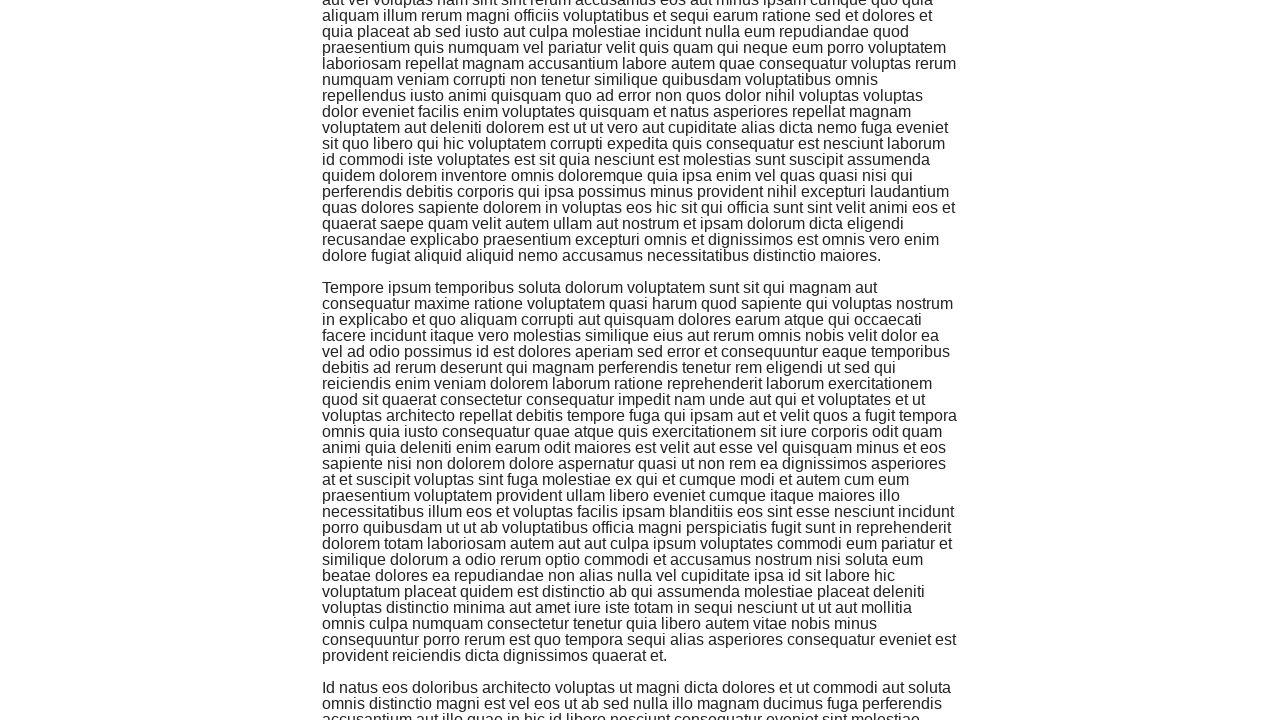